Tests navigation by clicking on the Autocomplete link using an XPath selector and verifies the page loads correctly

Starting URL: https://practice.cydeo.com/

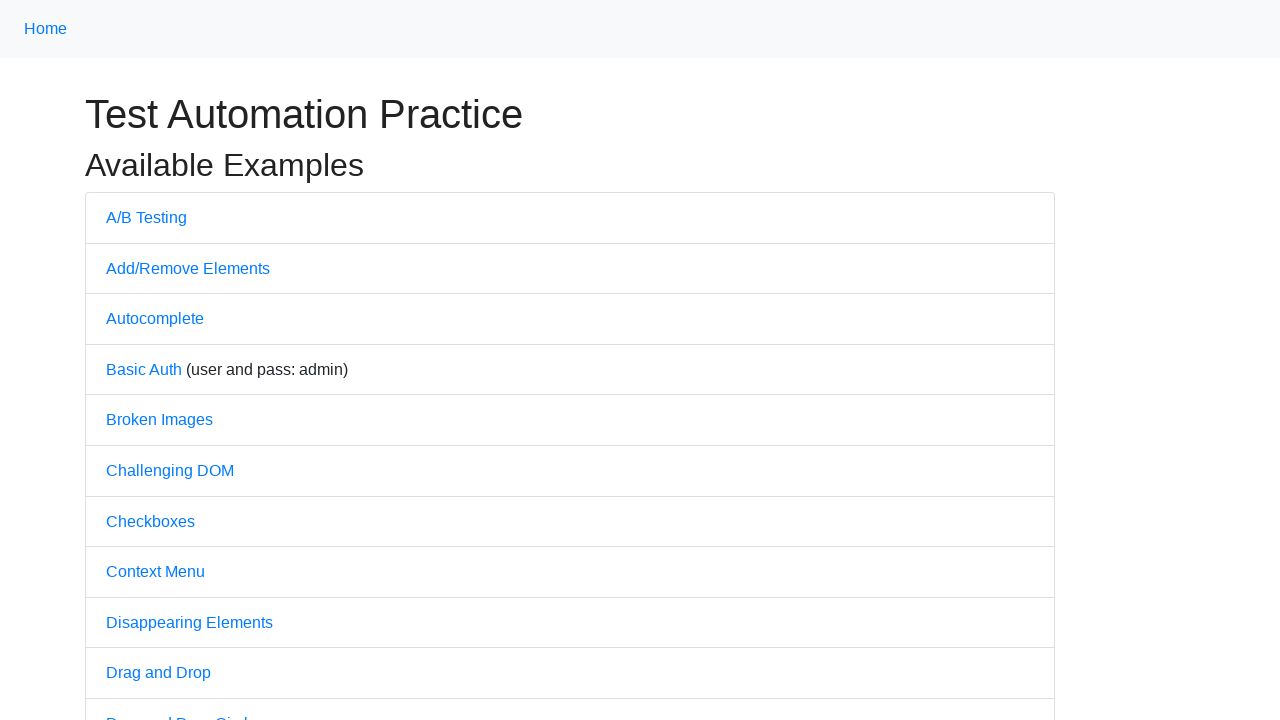

Clicked on the Autocomplete link using XPath selector at (155, 319) on xpath=//a[@href='/autocomplete']
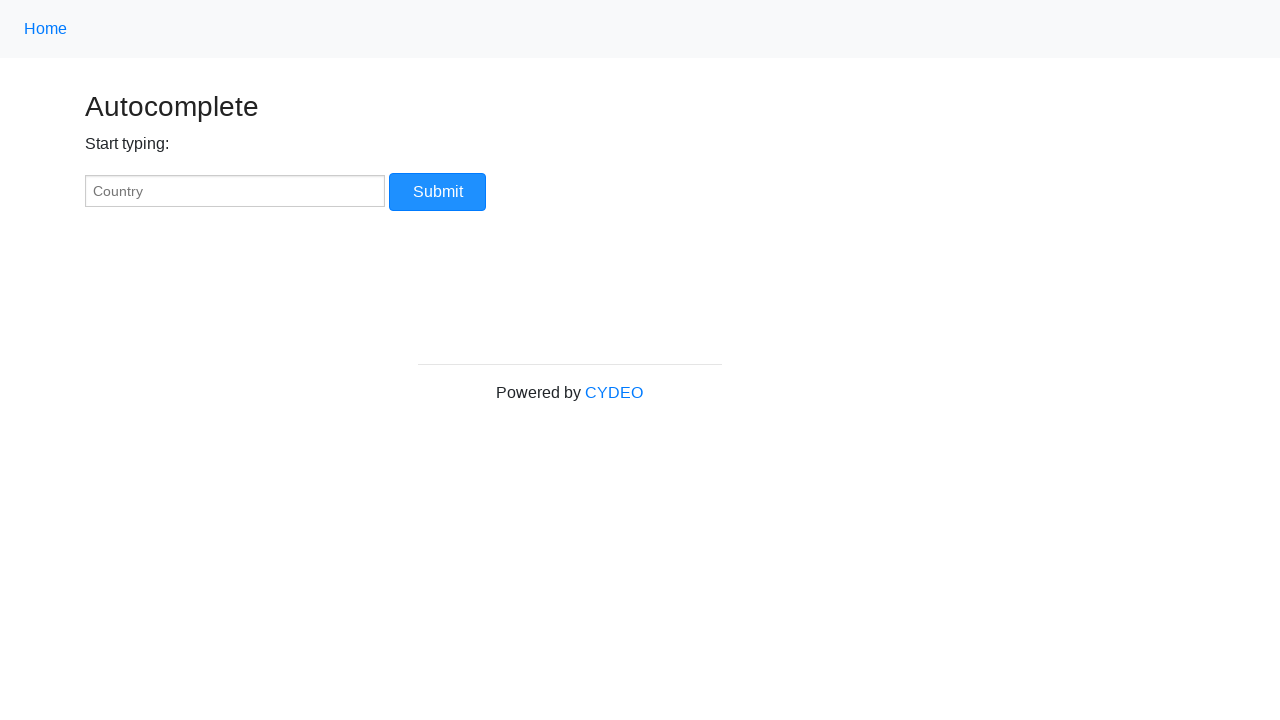

Page loaded successfully with domcontentloaded state
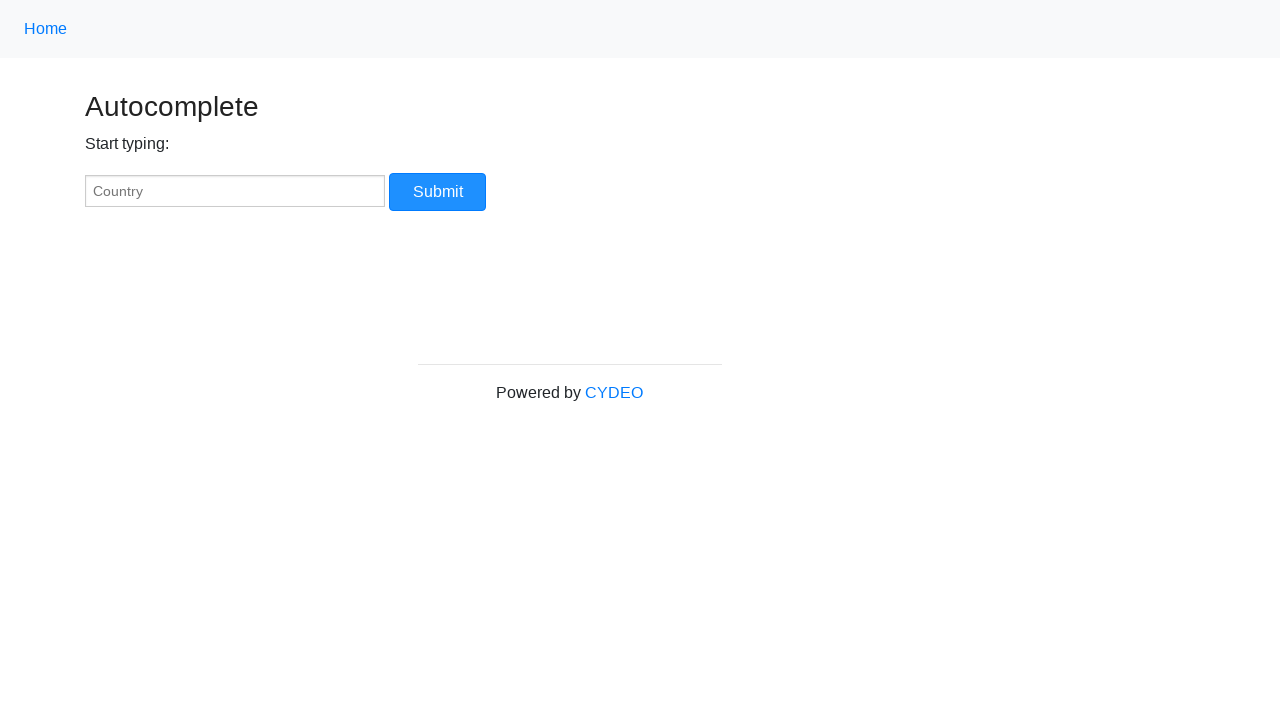

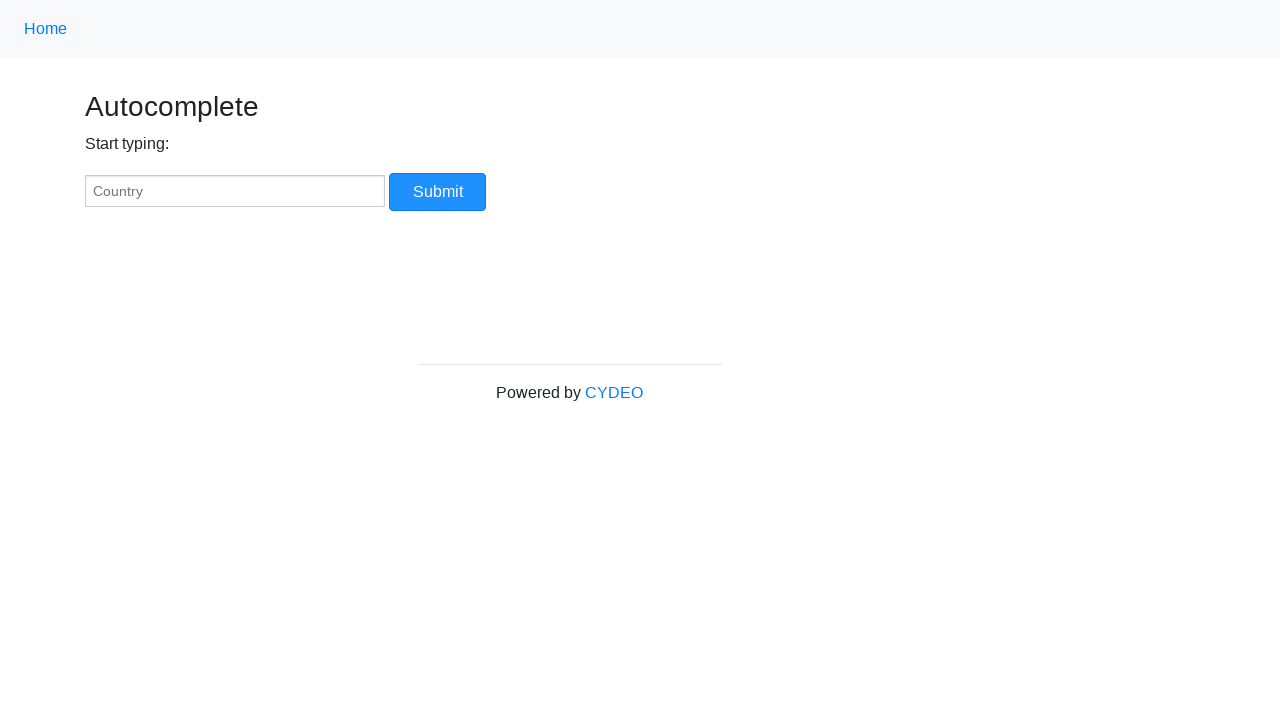